Tests JavaScript alert handling by triggering a prompt alert, entering text, and dismissing it

Starting URL: https://the-internet.herokuapp.com/javascript_alerts

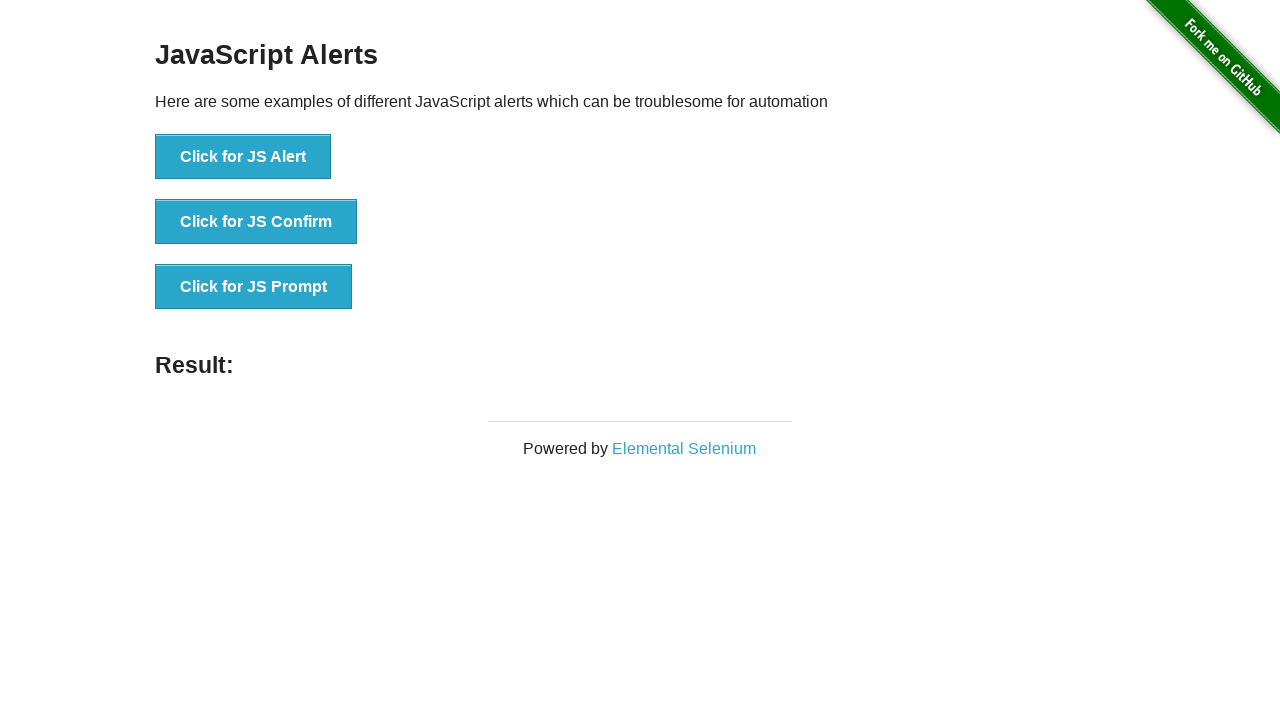

Clicked button to trigger JS Prompt alert at (254, 287) on xpath=//button[normalize-space()='Click for JS Prompt']
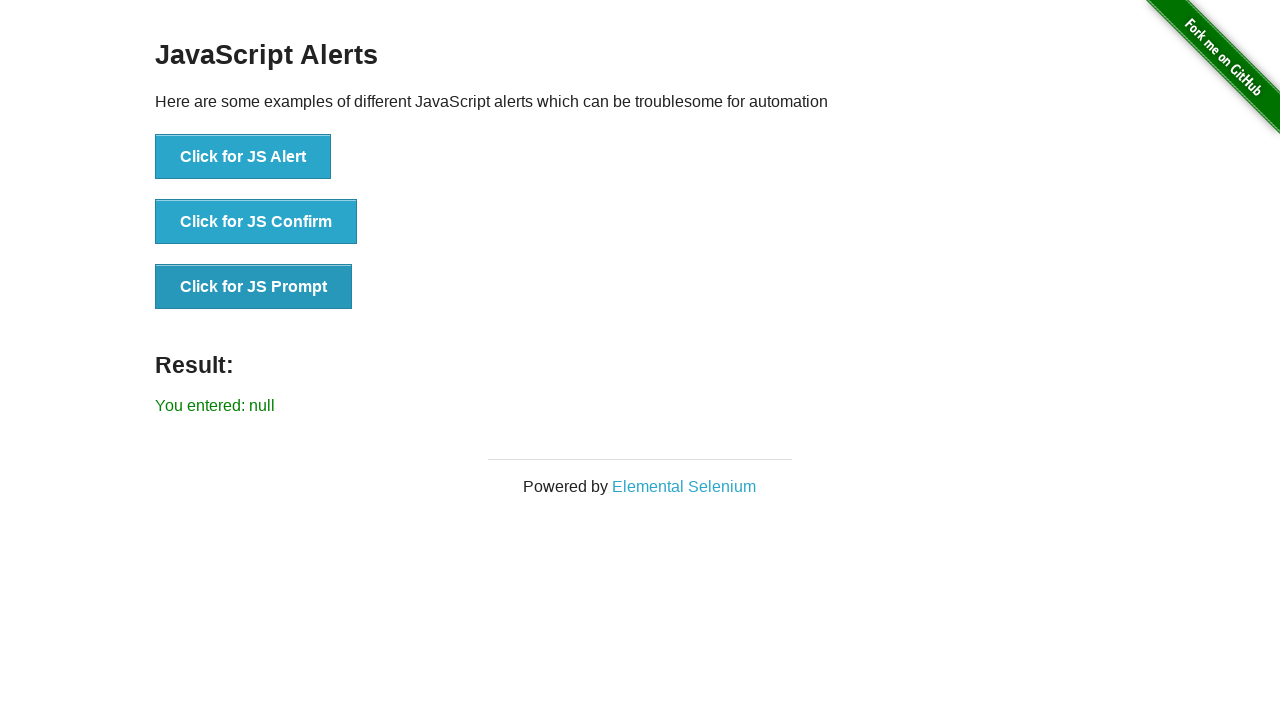

Set up dialog handler to dismiss alerts
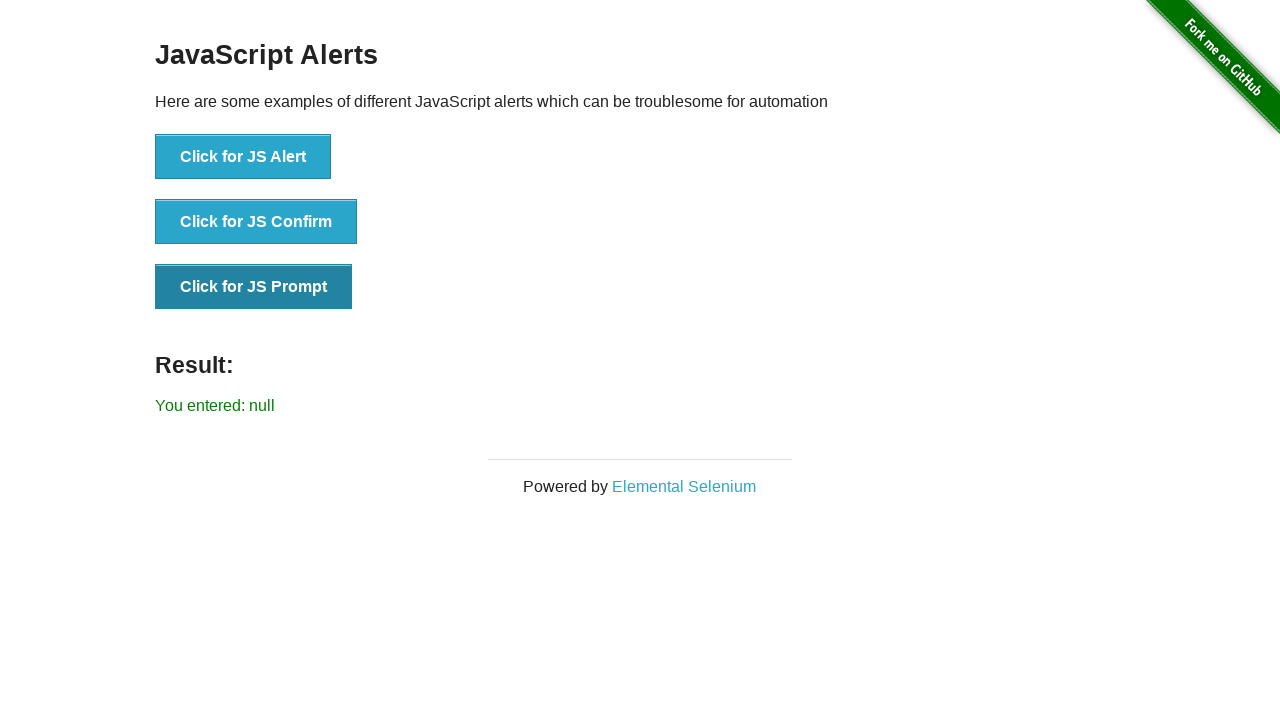

Clicked button again to trigger JS Prompt alert at (254, 287) on xpath=//button[normalize-space()='Click for JS Prompt']
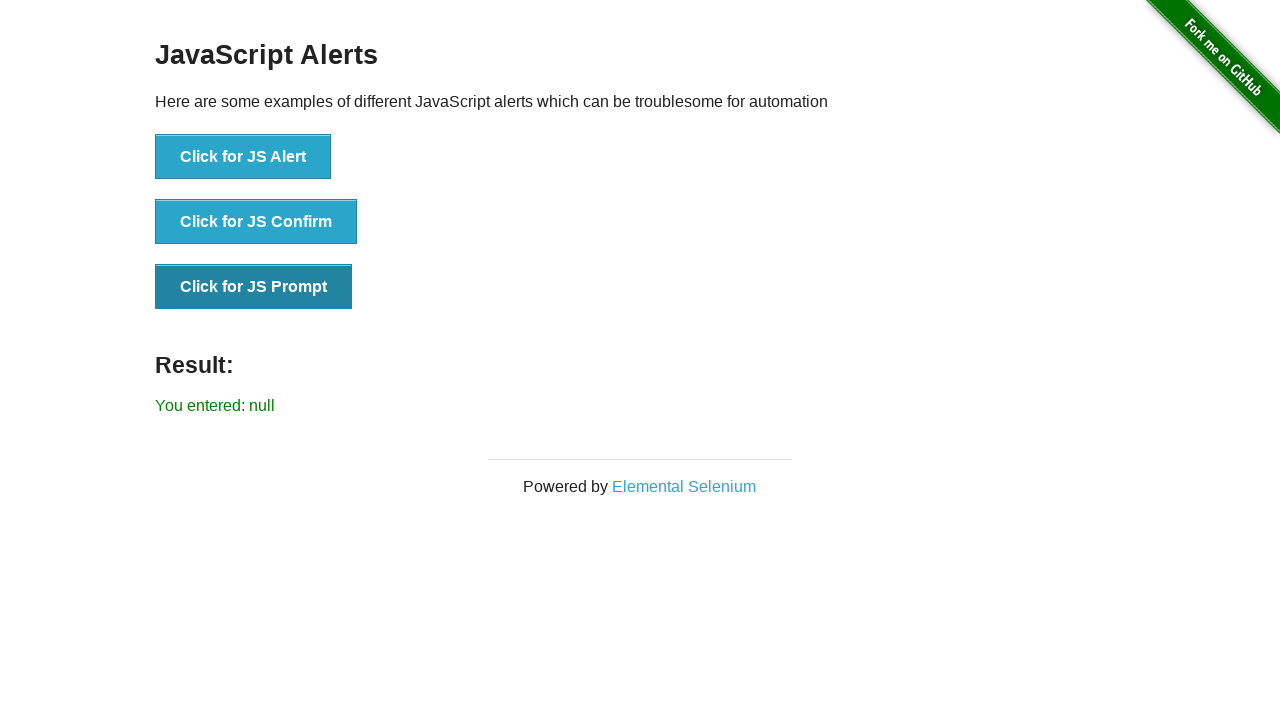

Set up one-time dialog handler with custom logic
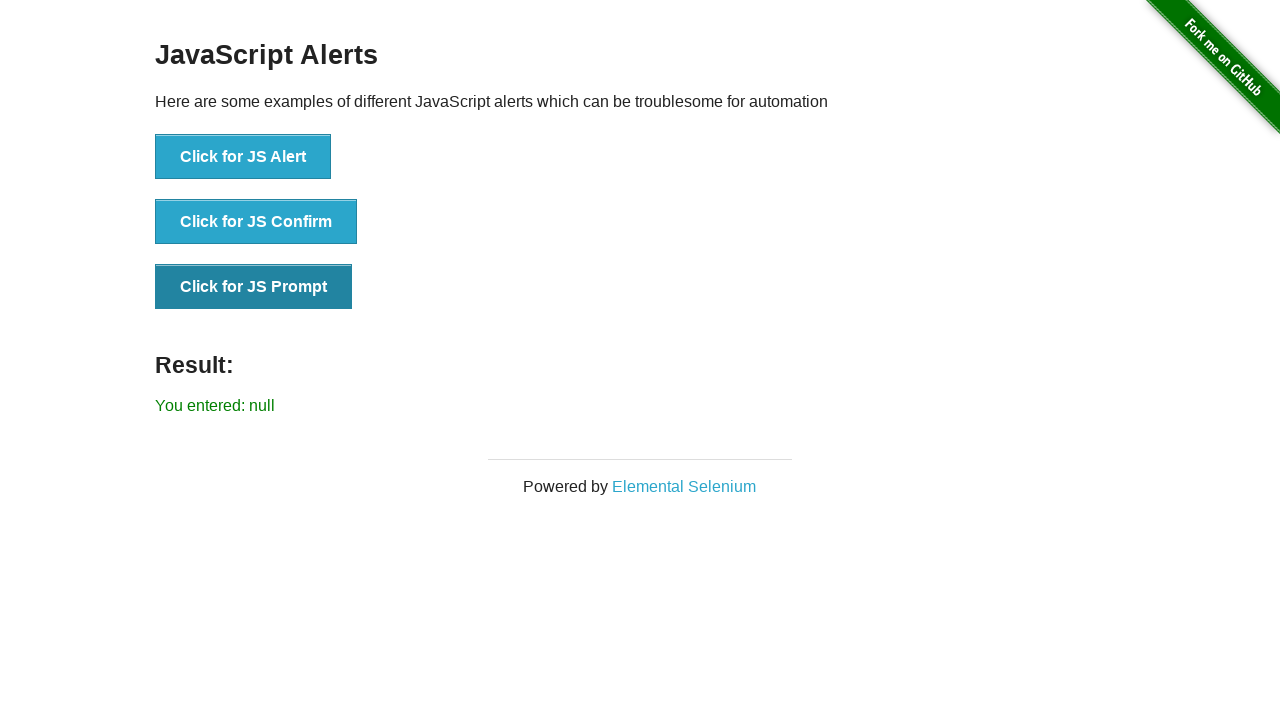

Evaluated JavaScript prompt and dismissed dialog
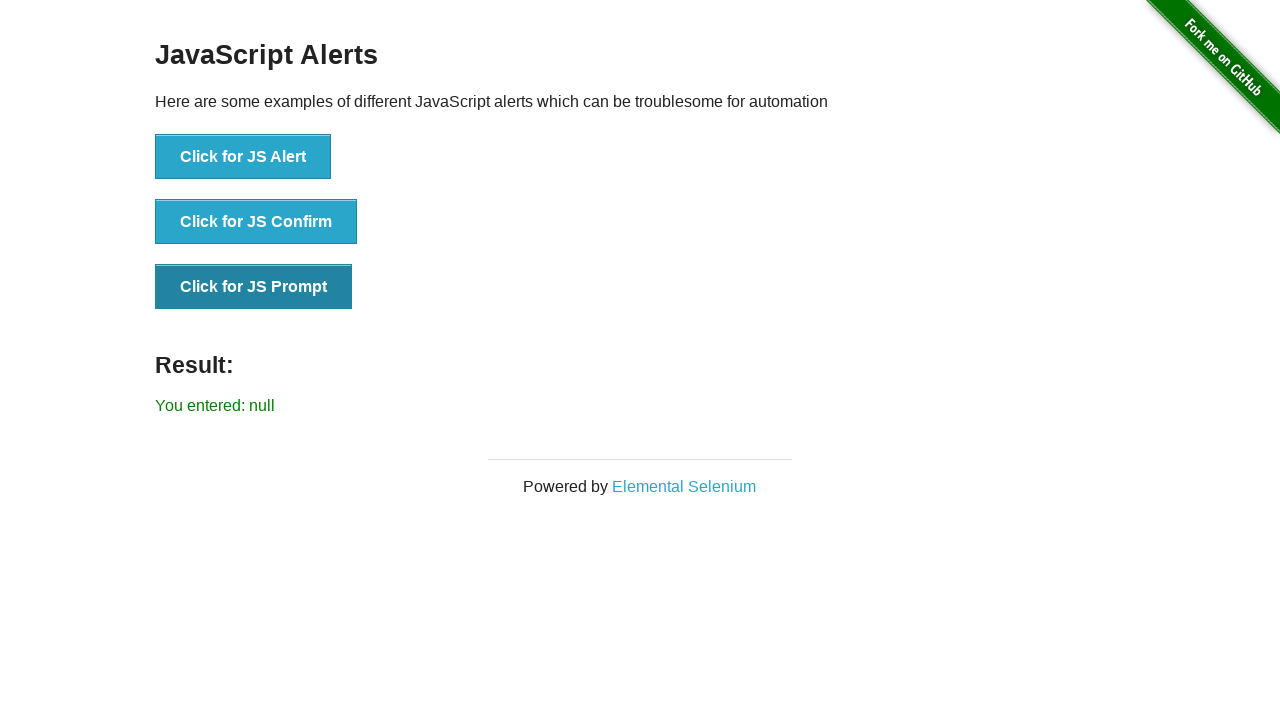

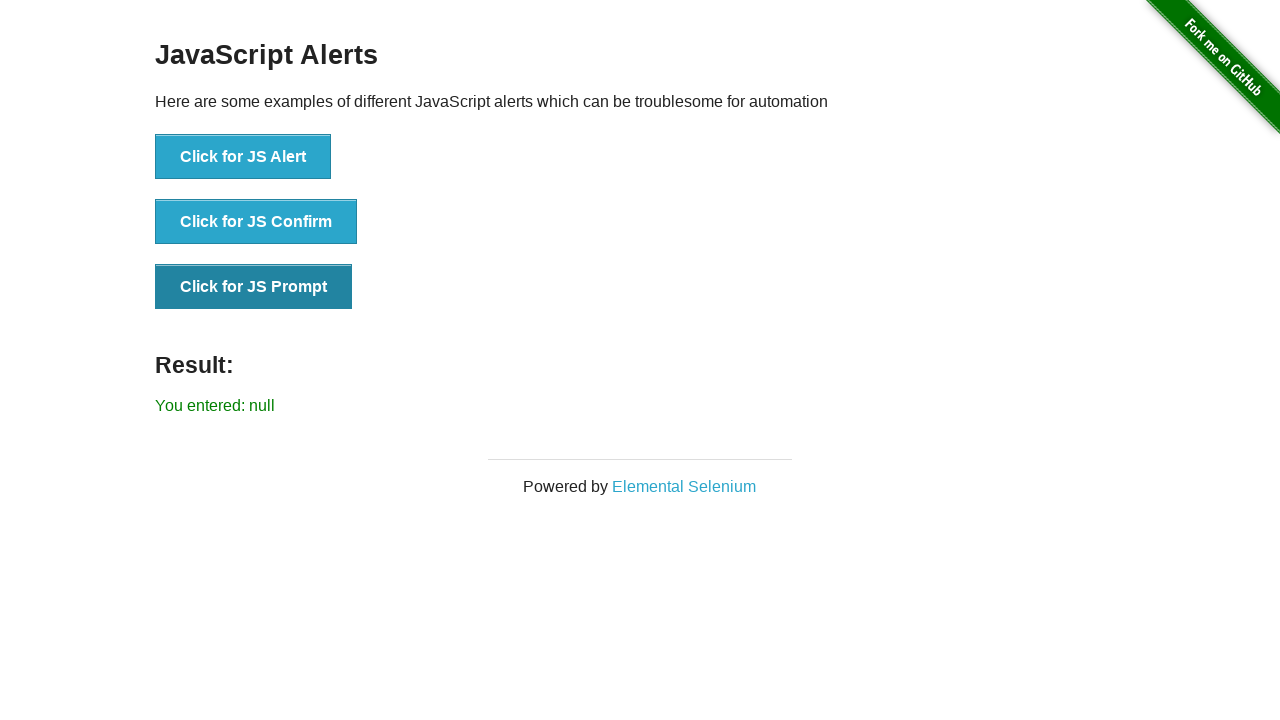